Tests filtering to display only active (non-completed) items.

Starting URL: https://demo.playwright.dev/todomvc

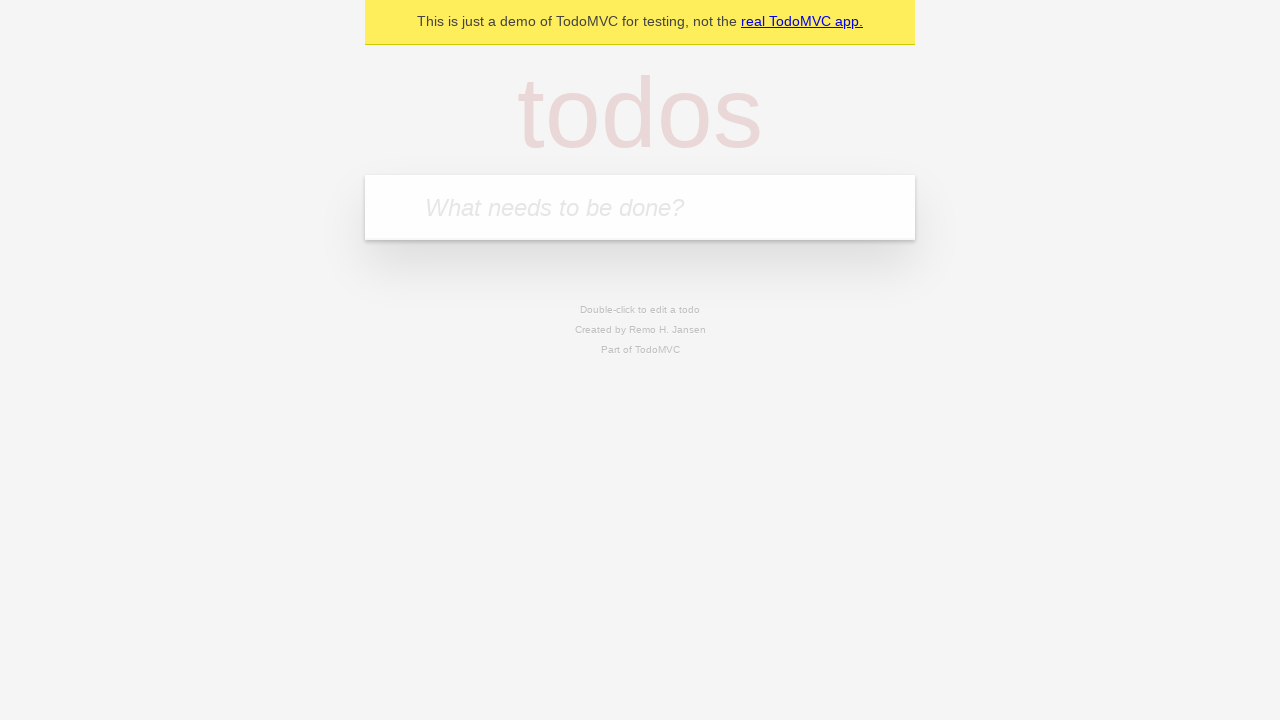

Filled todo input with 'buy some cheese' on internal:attr=[placeholder="What needs to be done?"i]
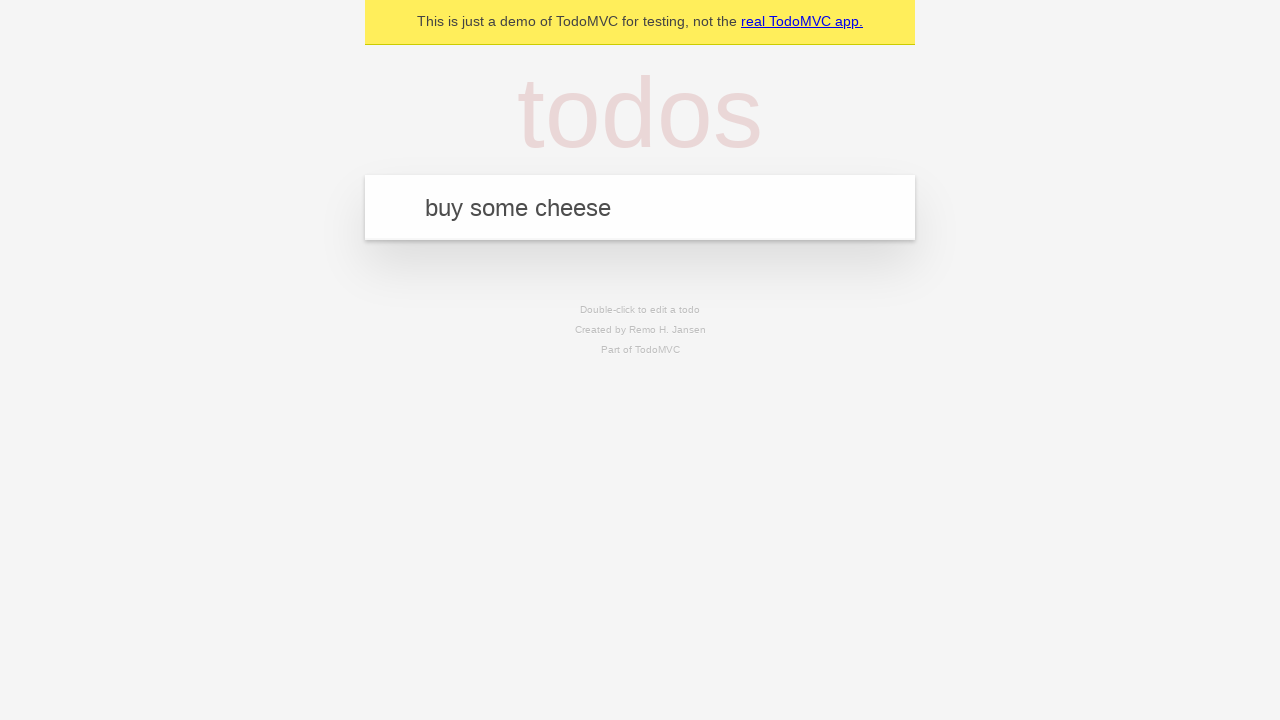

Pressed Enter to add first todo on internal:attr=[placeholder="What needs to be done?"i]
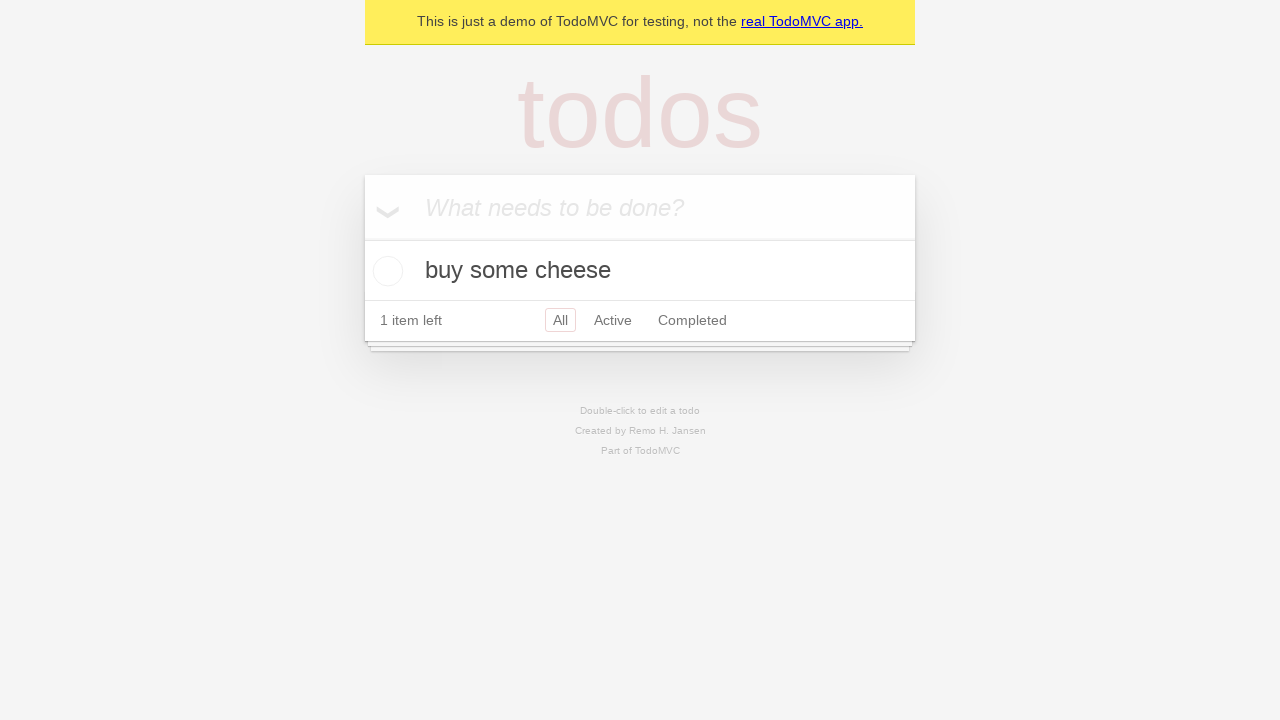

Filled todo input with 'feed the cat' on internal:attr=[placeholder="What needs to be done?"i]
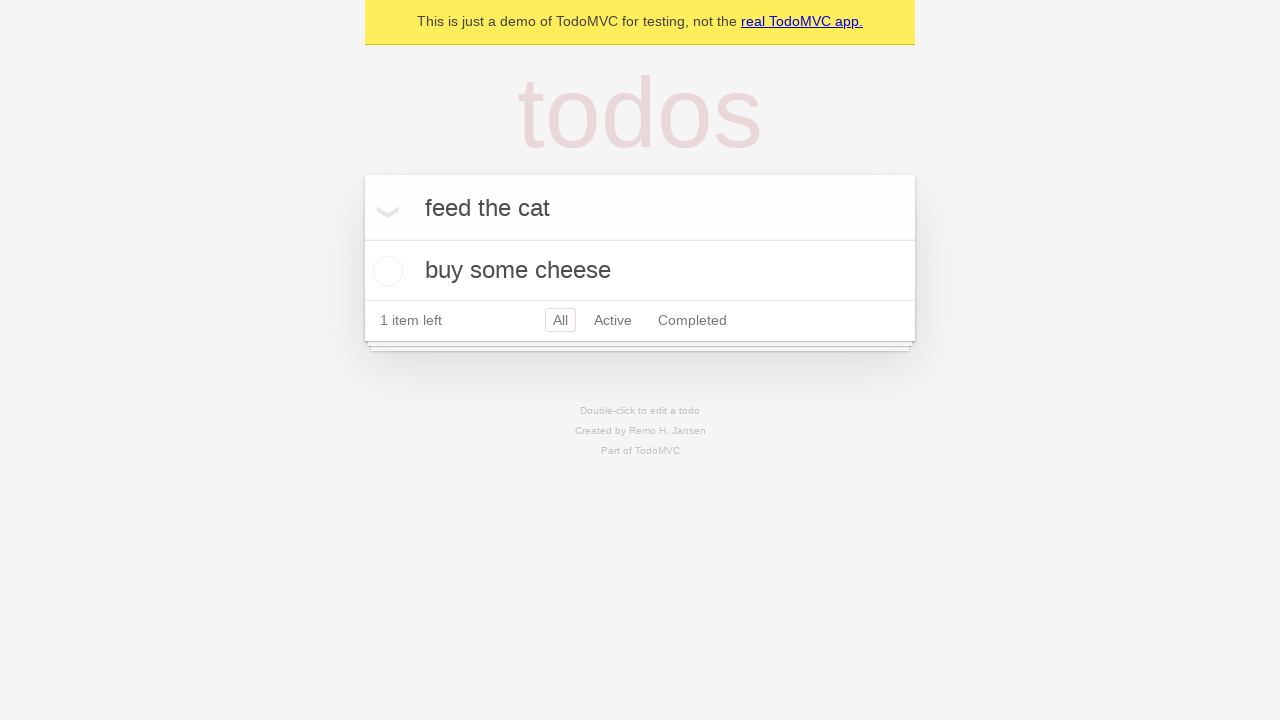

Pressed Enter to add second todo on internal:attr=[placeholder="What needs to be done?"i]
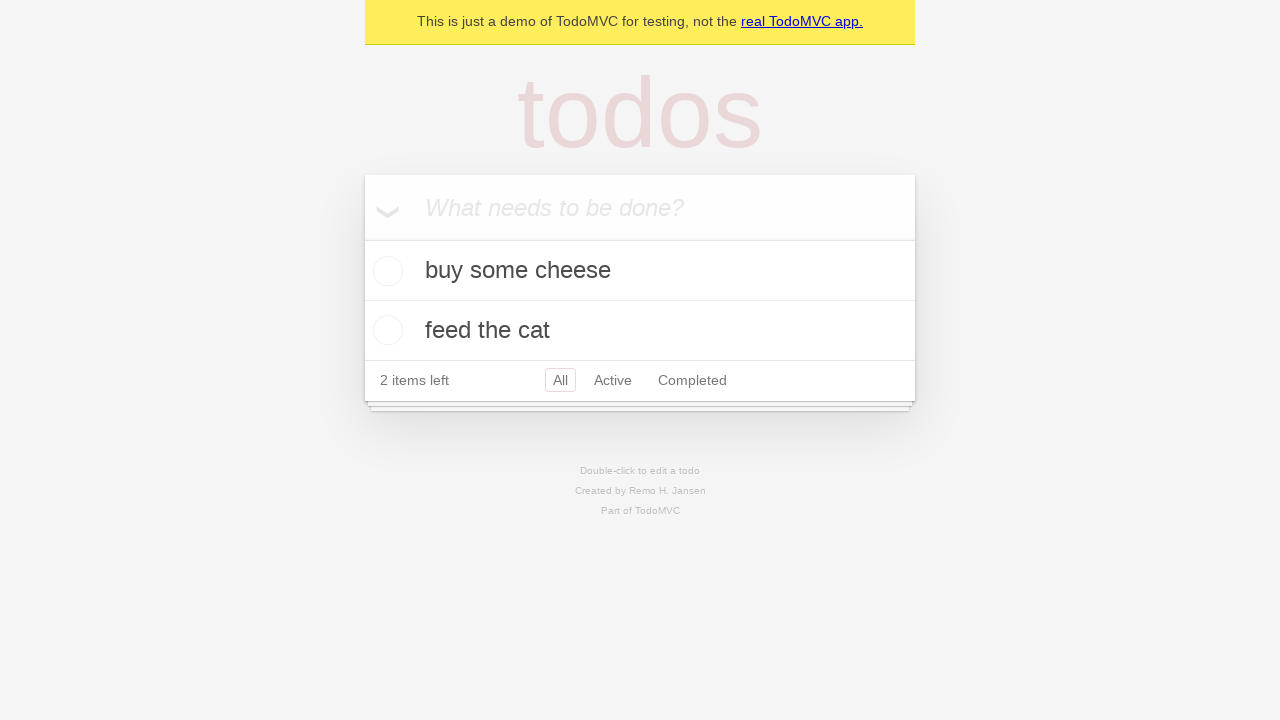

Filled todo input with 'book a doctors appointment' on internal:attr=[placeholder="What needs to be done?"i]
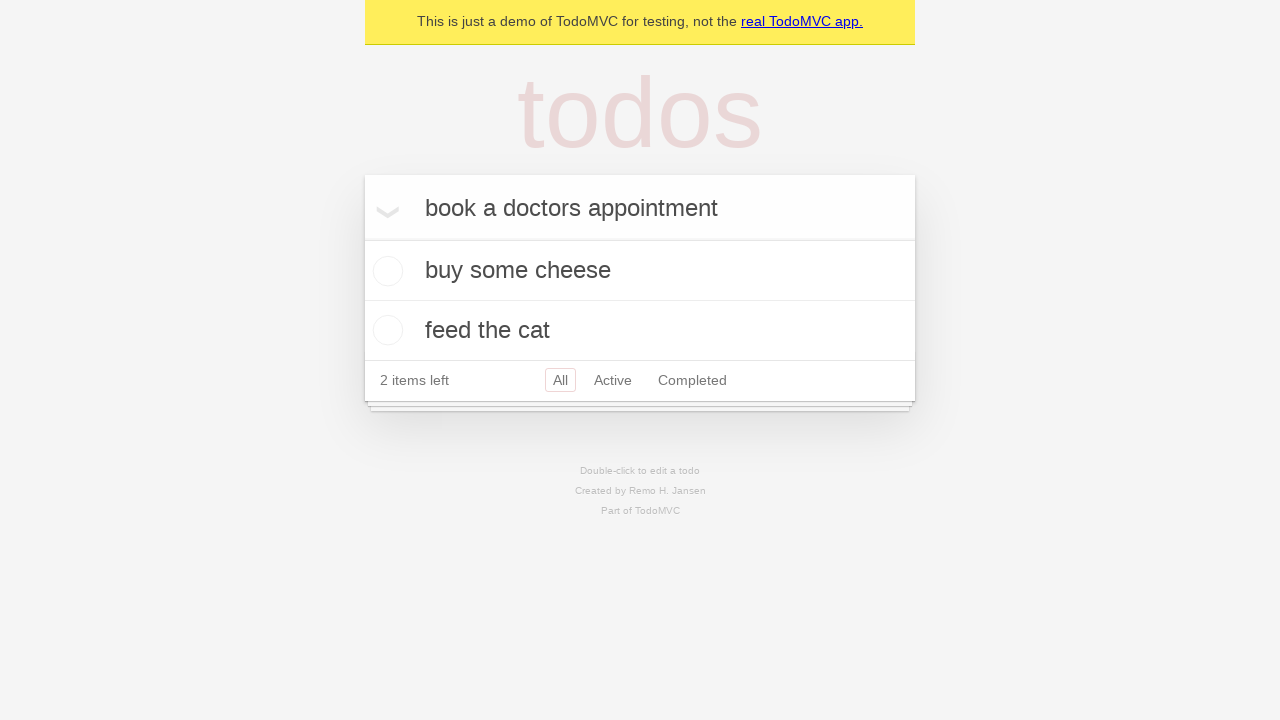

Pressed Enter to add third todo on internal:attr=[placeholder="What needs to be done?"i]
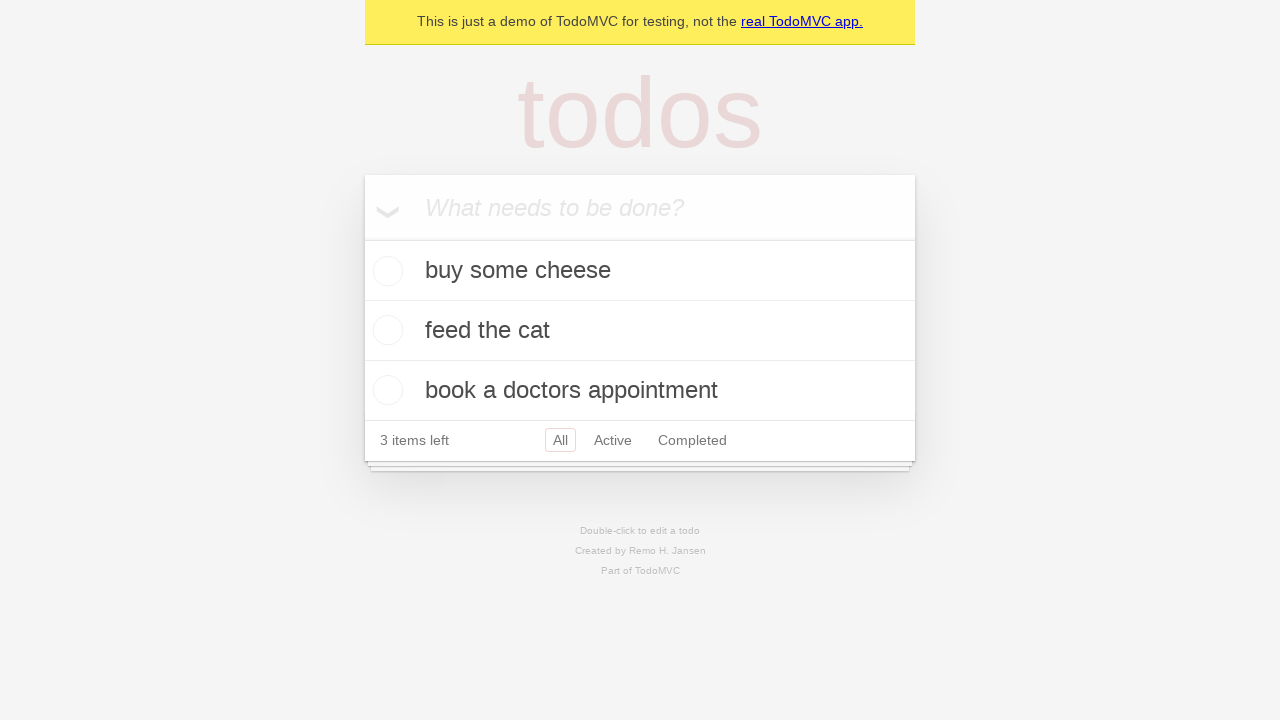

Checked second todo item to mark as completed at (385, 330) on internal:testid=[data-testid="todo-item"s] >> nth=1 >> internal:role=checkbox
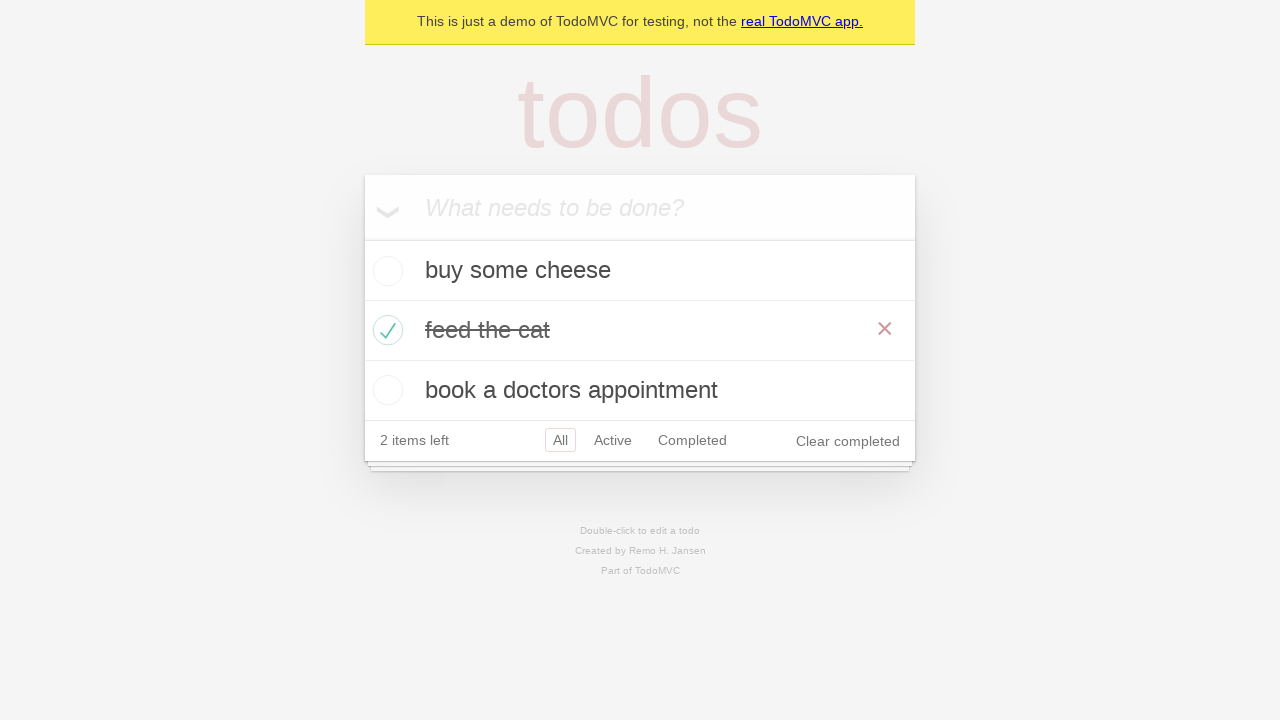

Clicked Active filter to display only active (non-completed) items at (613, 440) on internal:role=link[name="Active"i]
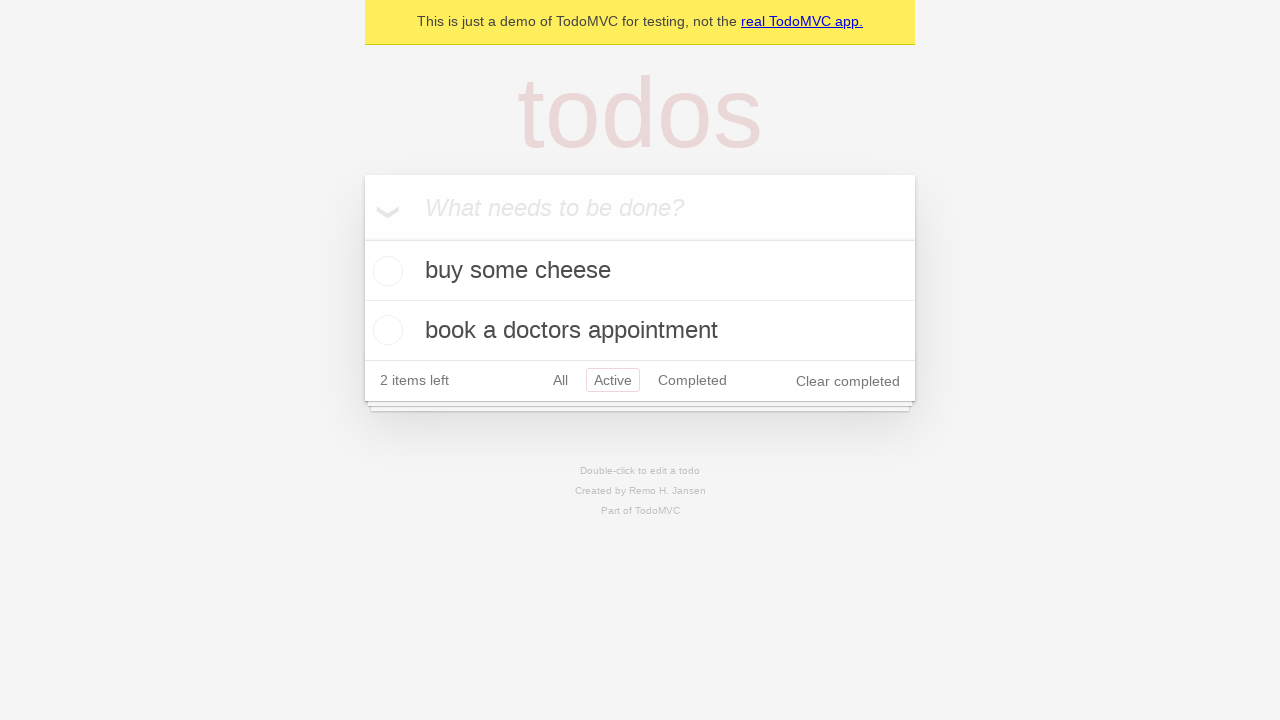

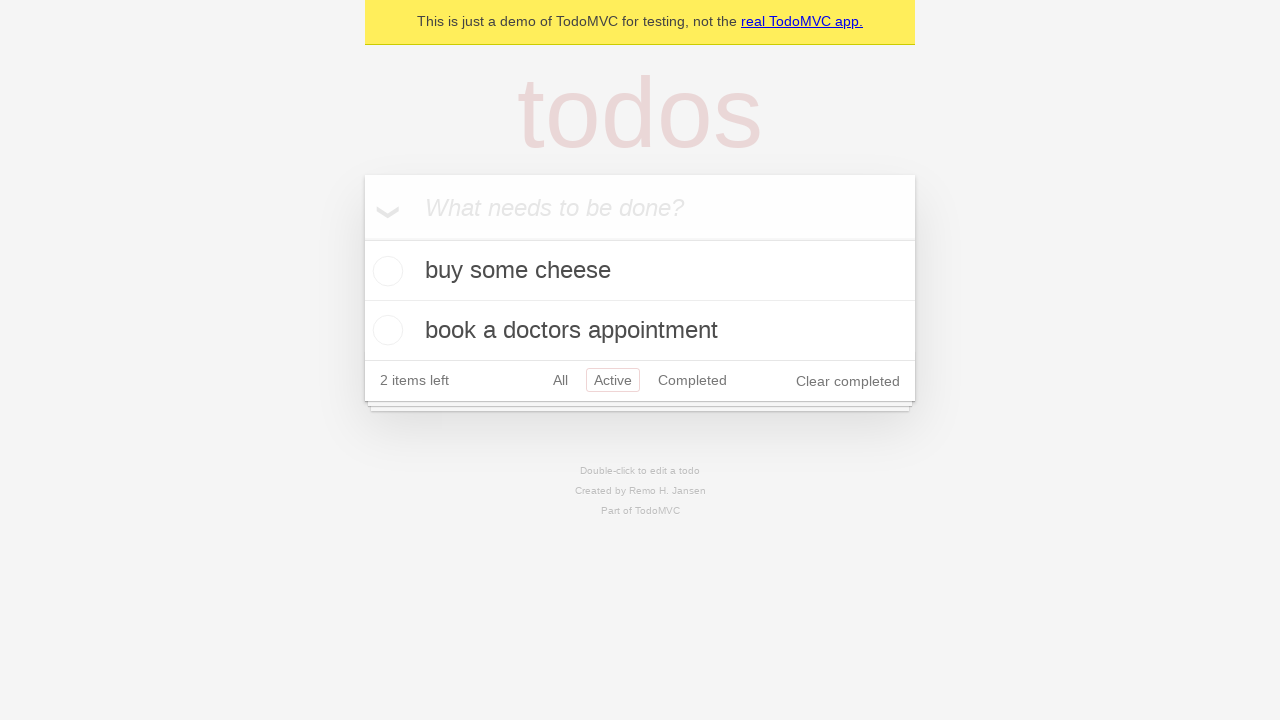